Tests cookie management functionality by navigating to a website, adding custom cookies, retrieving cookie values, and deleting cookies.

Starting URL: https://www.ukr.net/ua/

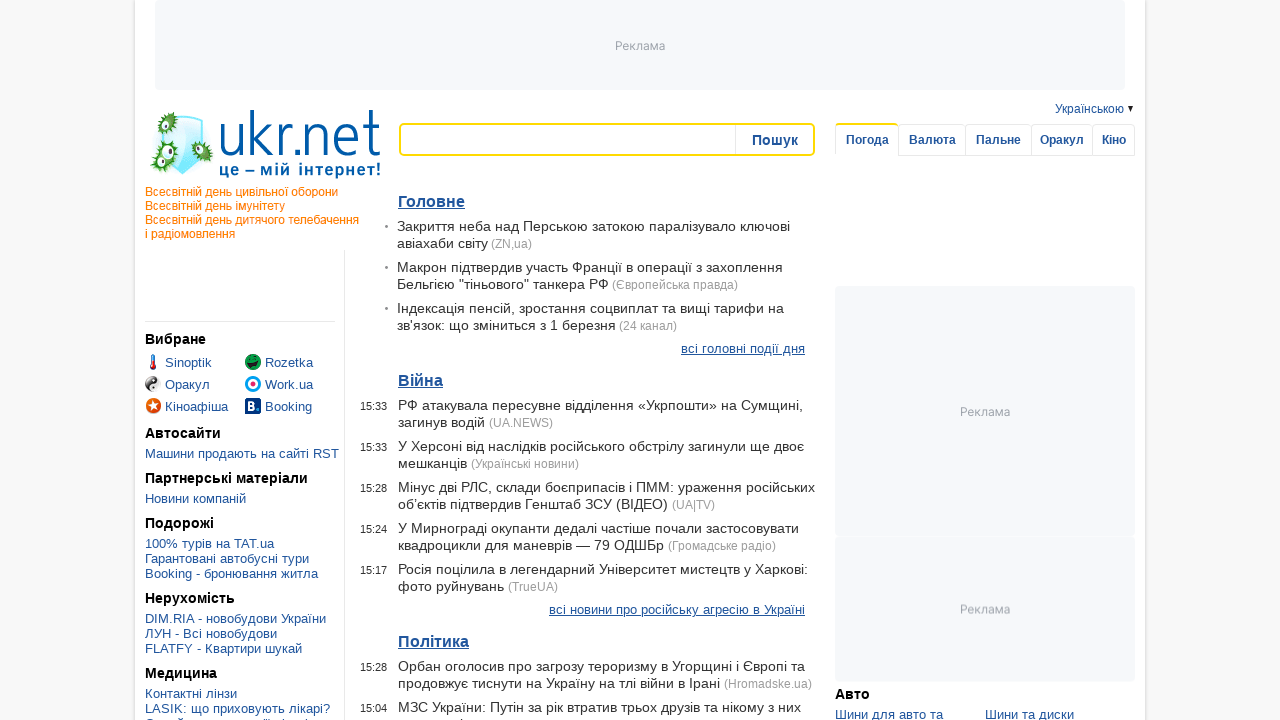

Added custom cookie 'test' with value 'test' to browser context
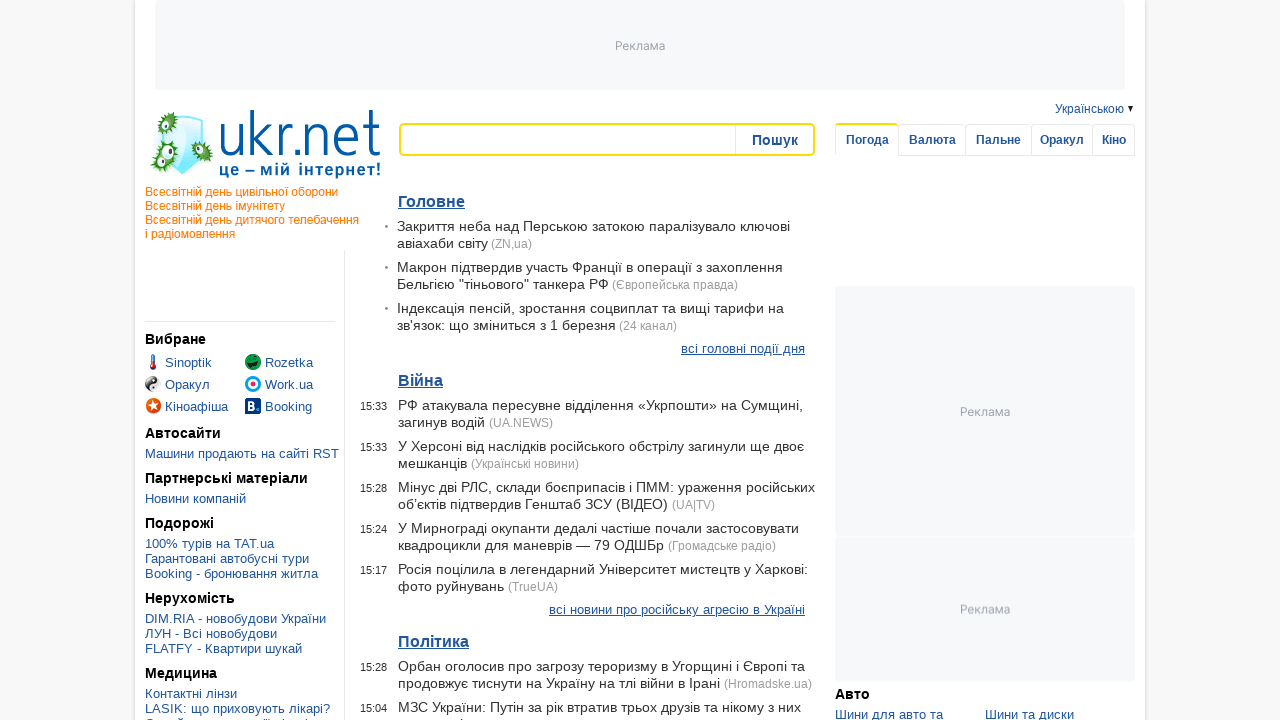

Added Security_ID cookie to browser context
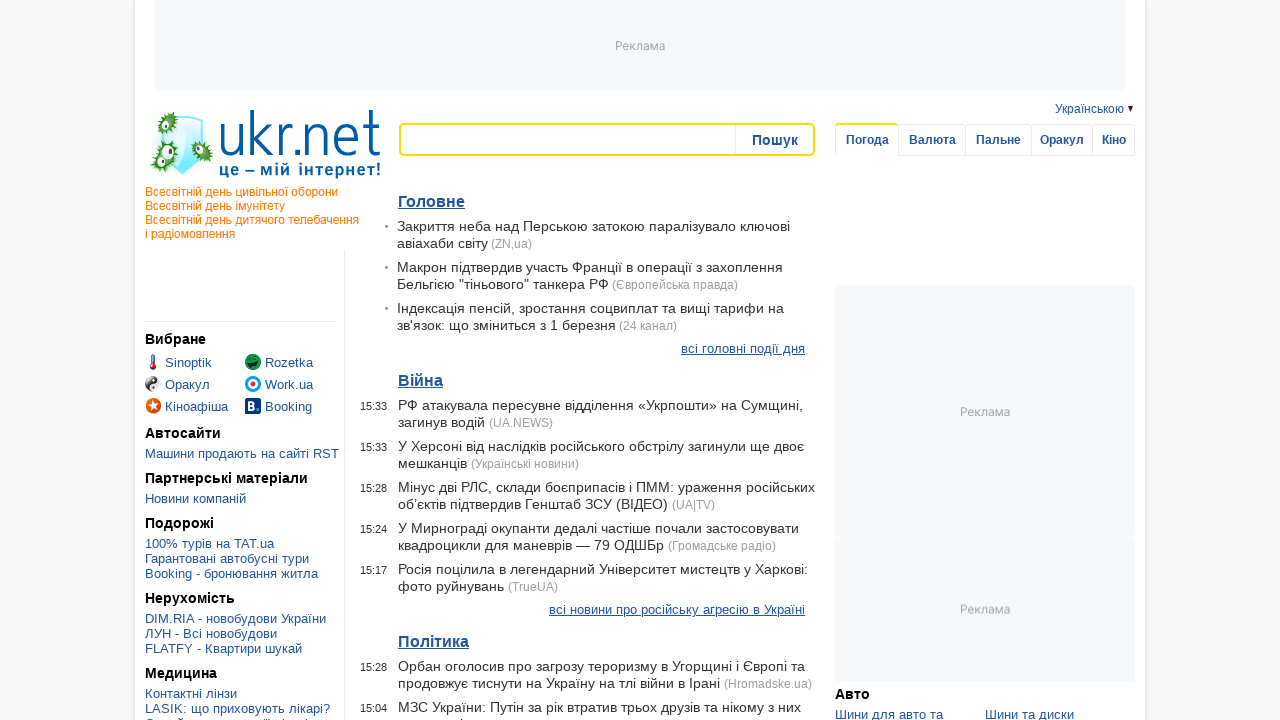

Retrieved all cookies from browser context
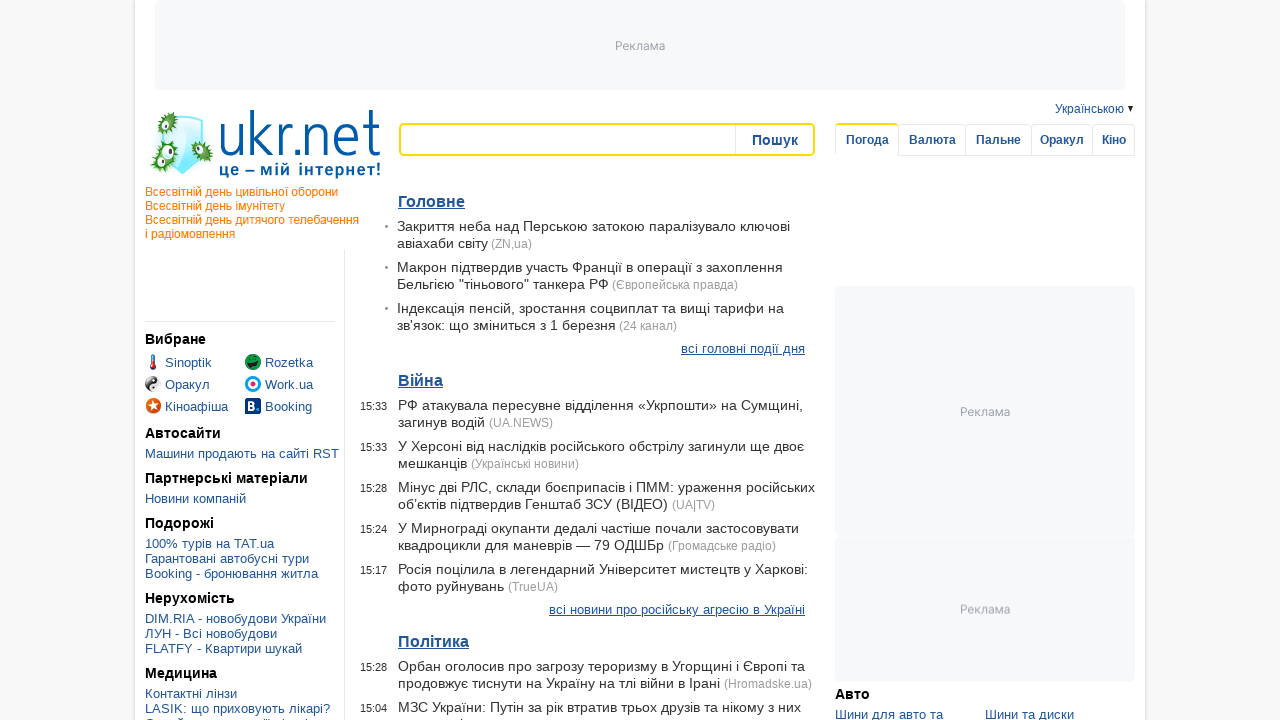

Cleared all cookies from browser context
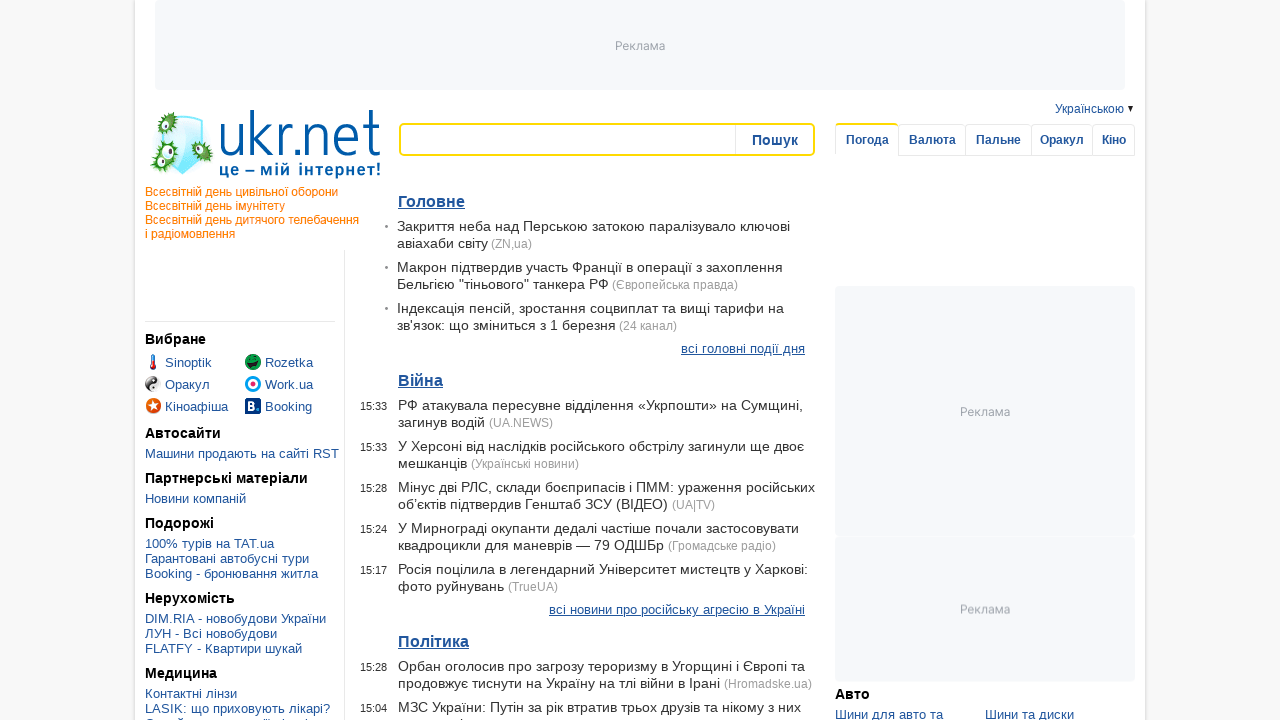

Re-added 'test' cookie to browser context after clearing
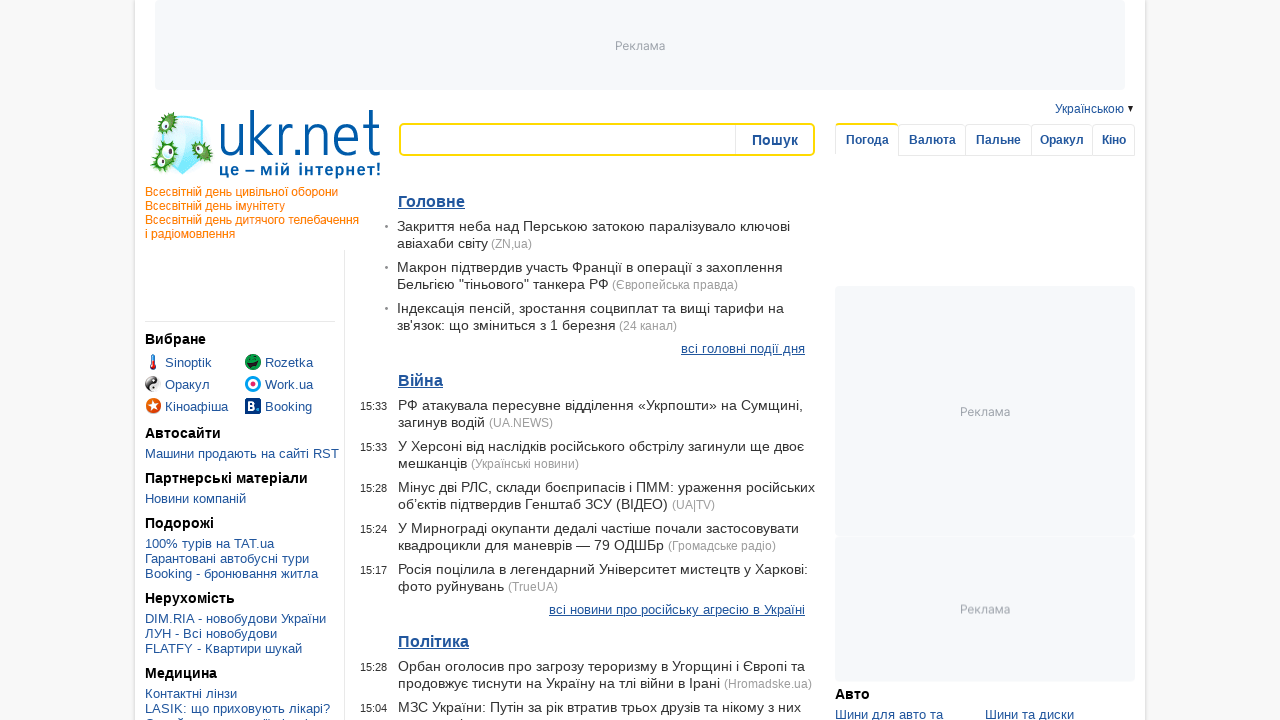

Cleared all remaining cookies from browser context
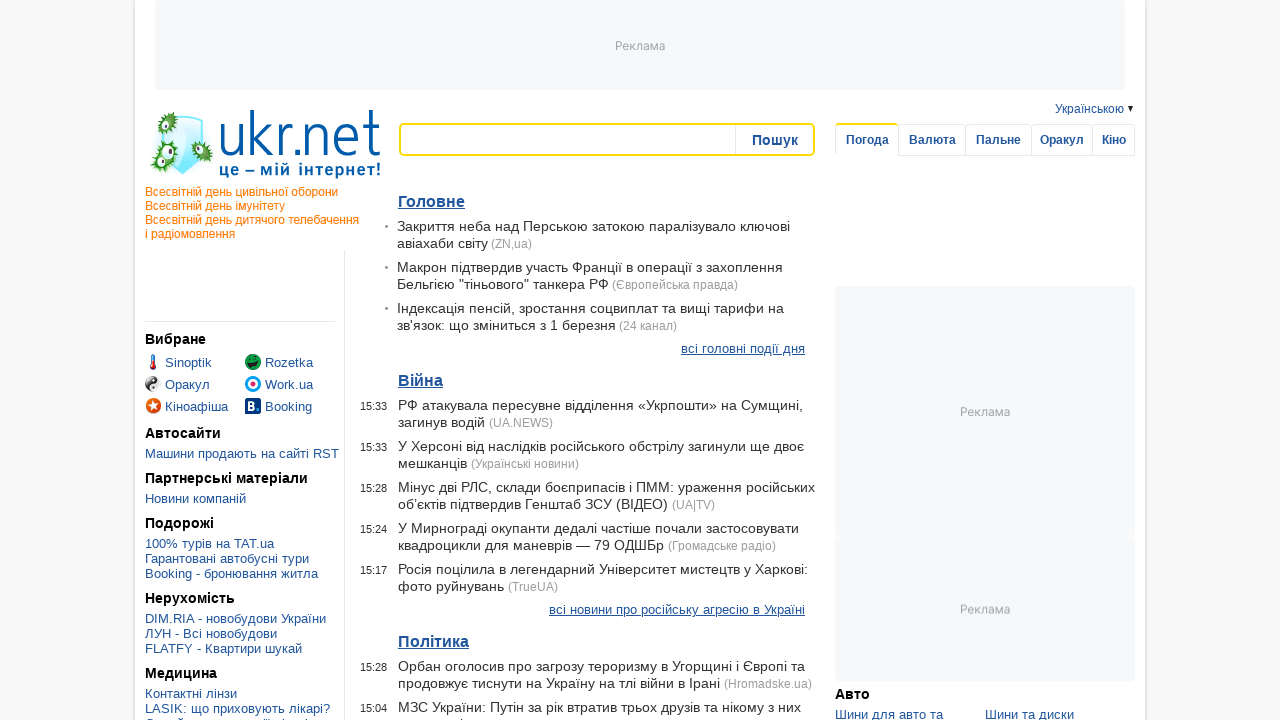

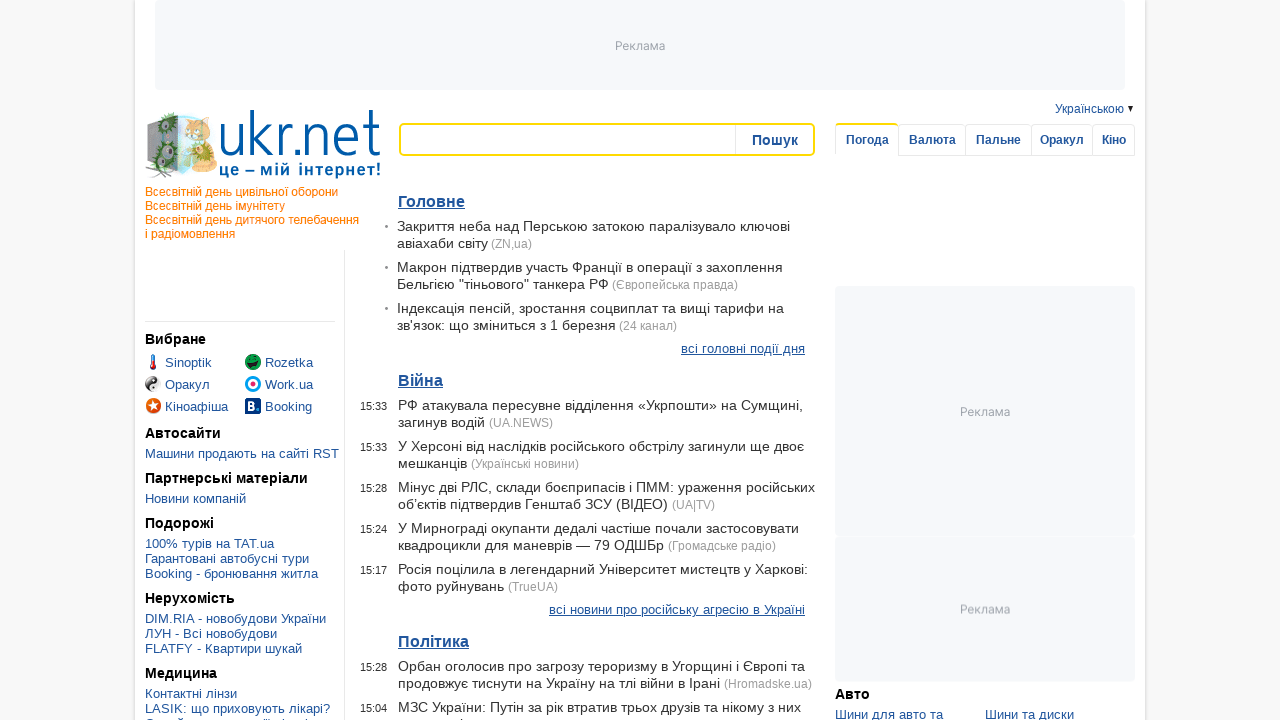